Tests car search functionality on ss.com by navigating to cars section, setting filters for price, year, engine size and color, then submitting the search form

Starting URL: https://www.ss.com/lv/

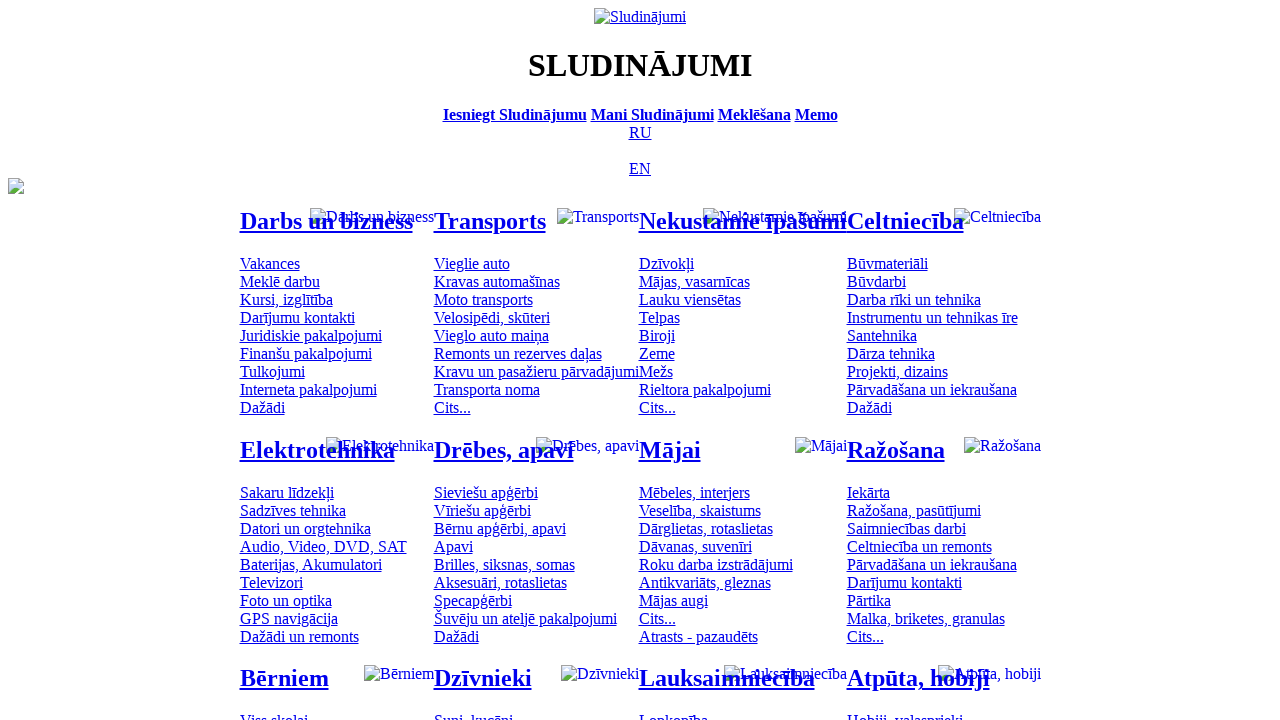

Clicked on cars section link at (472, 263) on #mtd_97
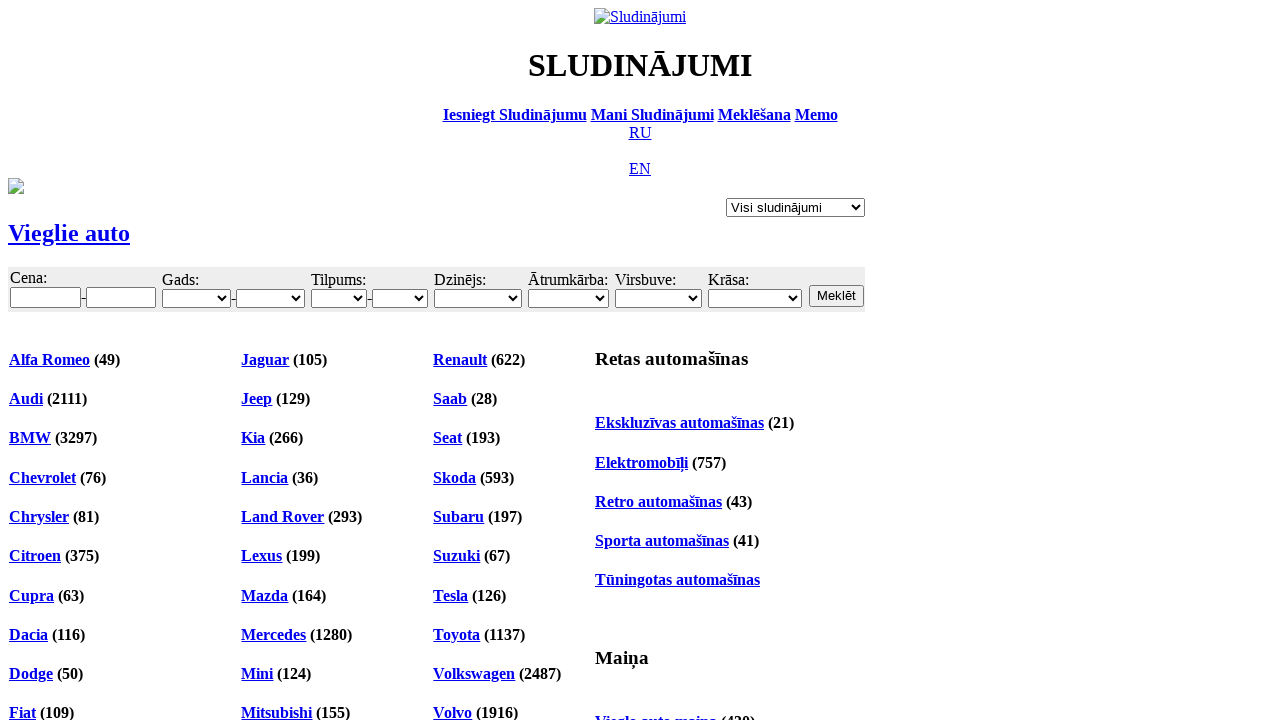

Navigated to cars page on ss.com
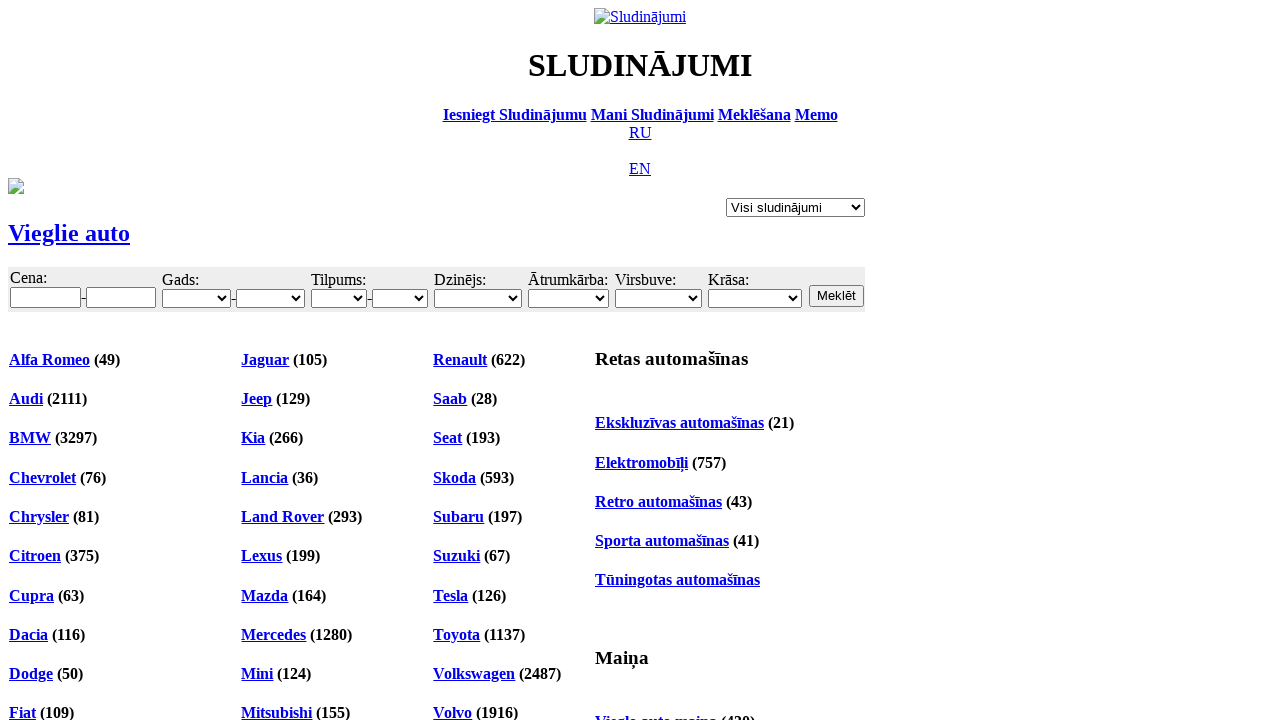

Entered minimum price of 6000 on #f_o_8_min
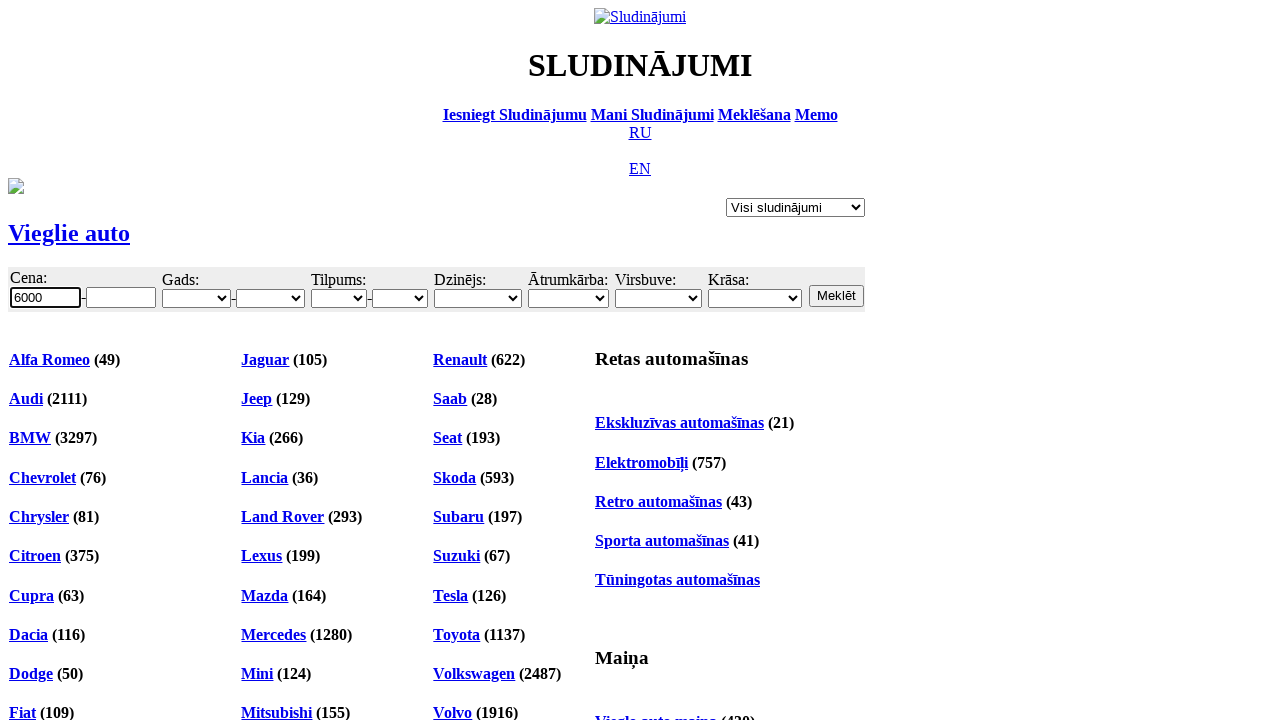

Entered maximum price of 10000 on #f_o_8_max
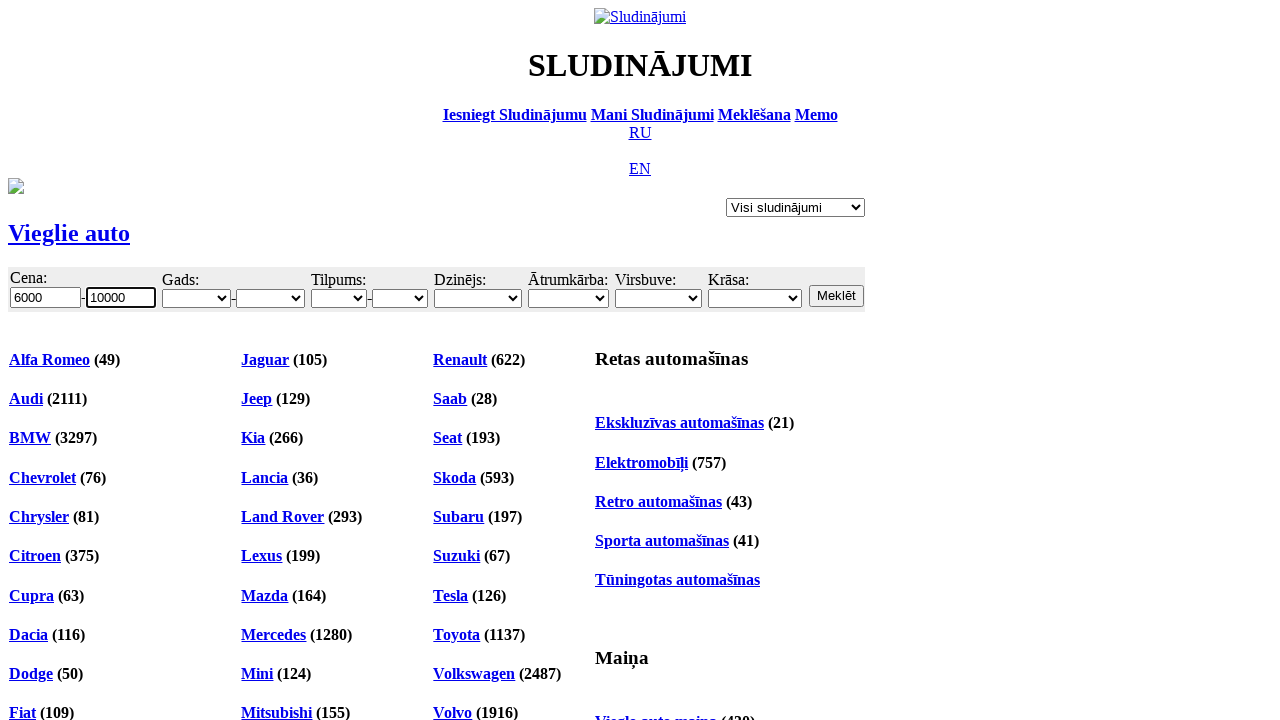

Selected minimum year 2001 from dropdown on #f_o_18_min
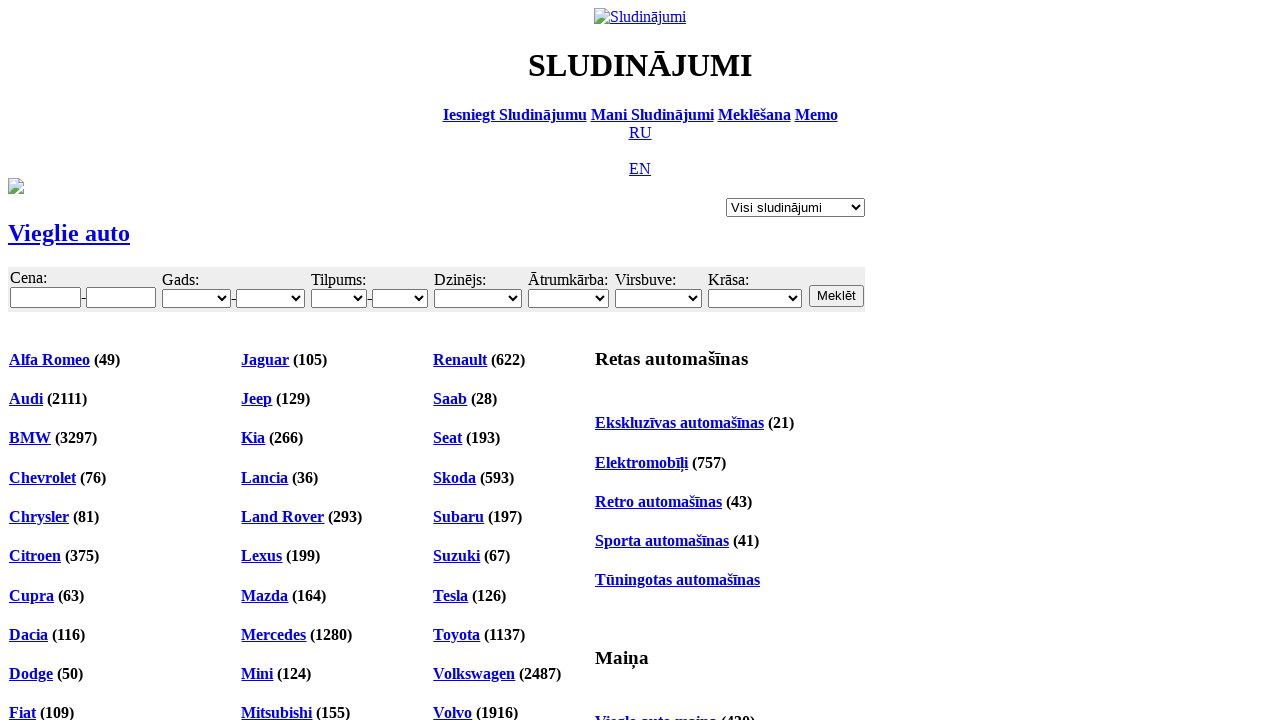

Selected maximum engine size of 3.0 from dropdown on #f_o_15_max
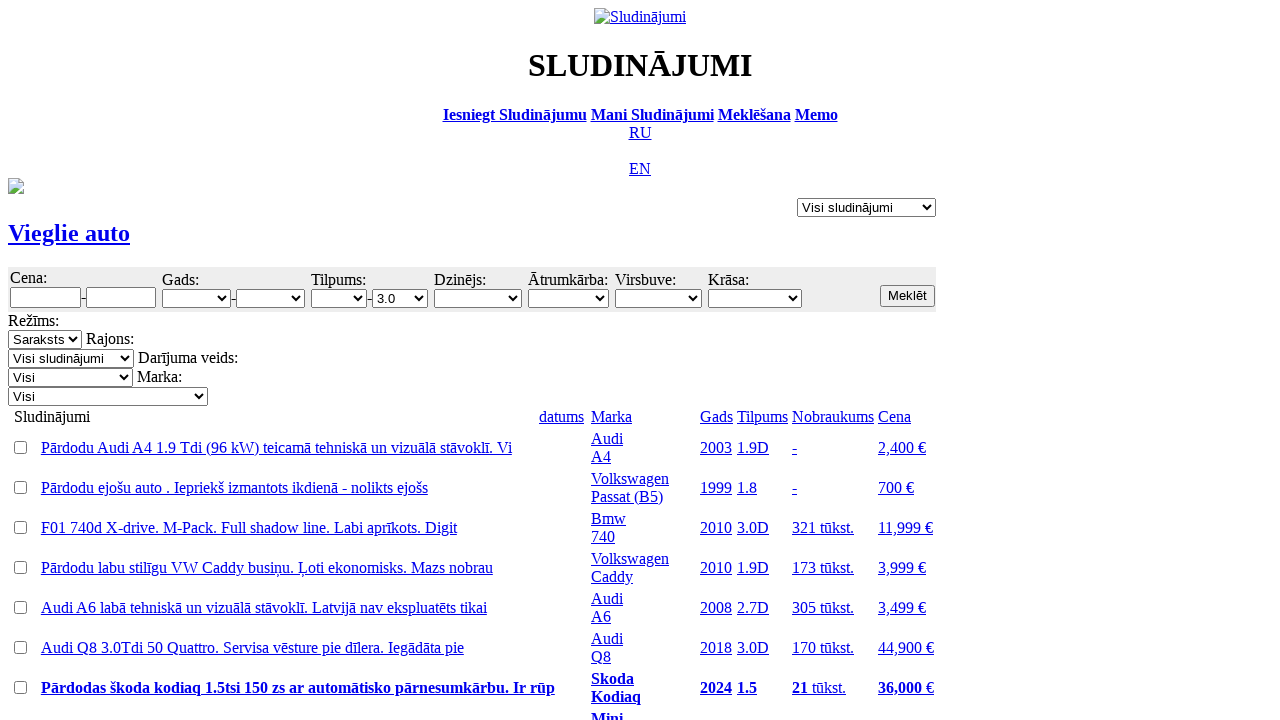

Selected car color from dropdown on #f_o_17
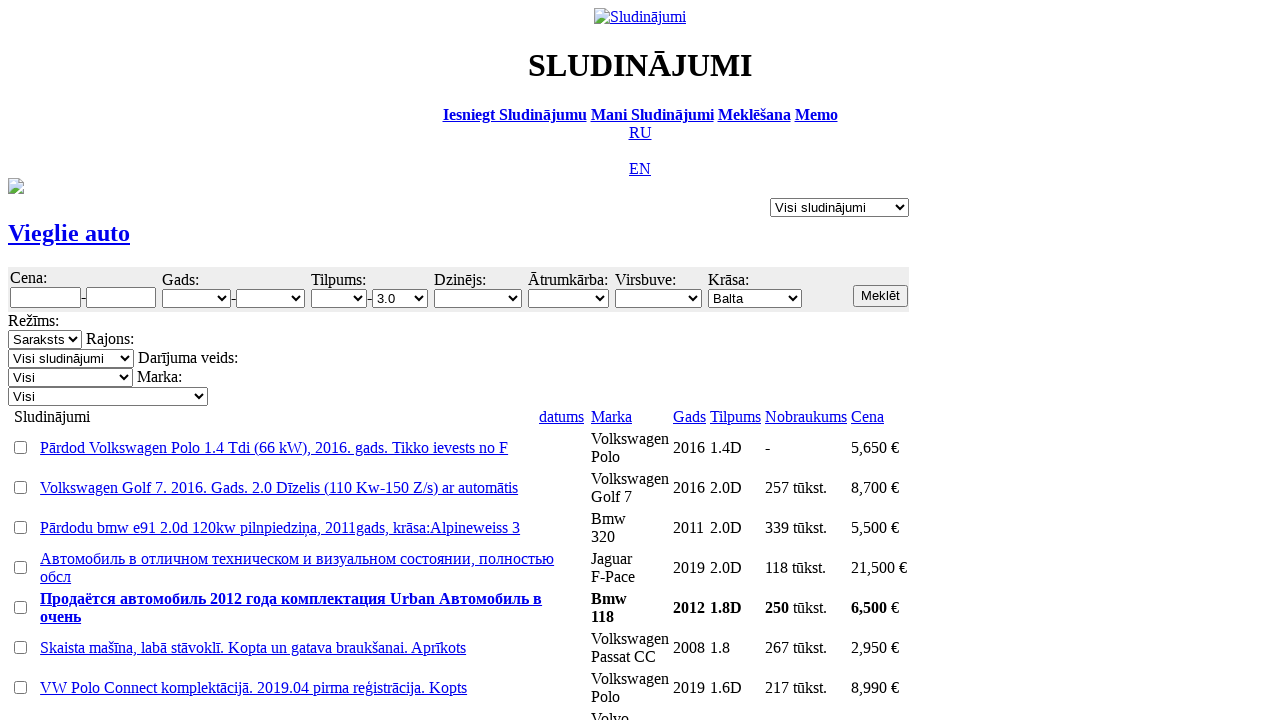

Clicked submit button to search for cars at (880, 296) on input.b.s12
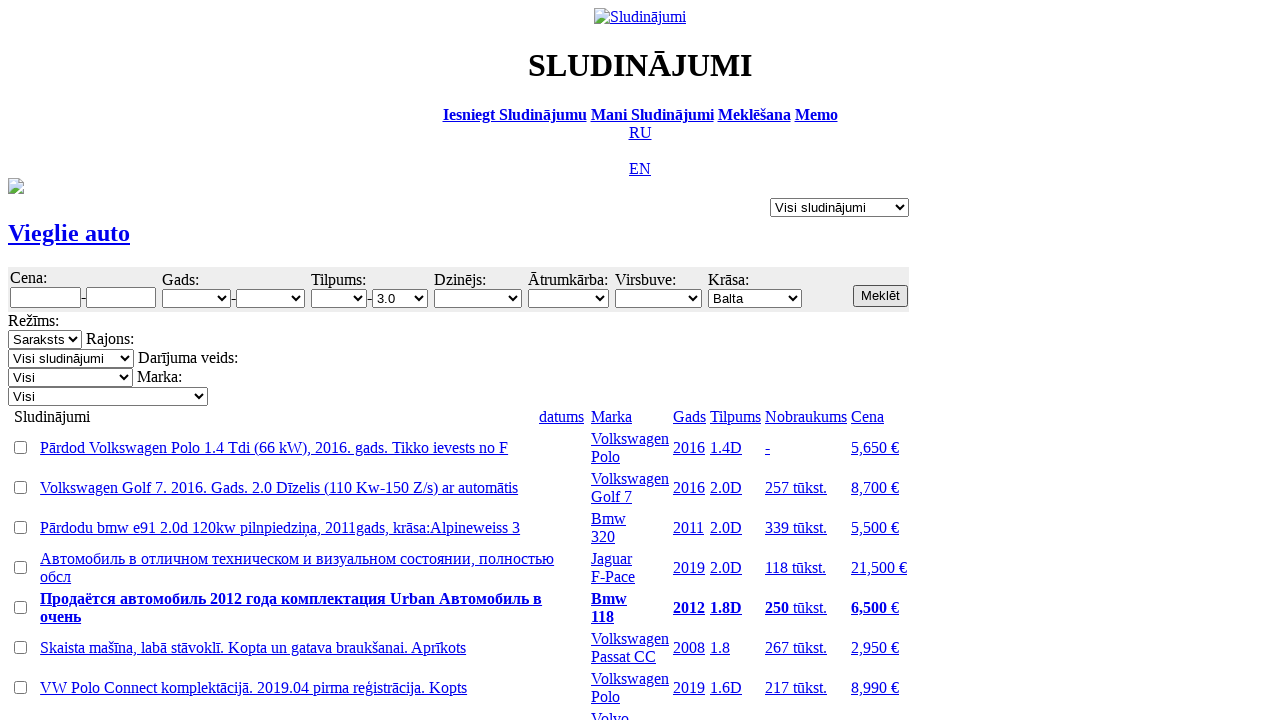

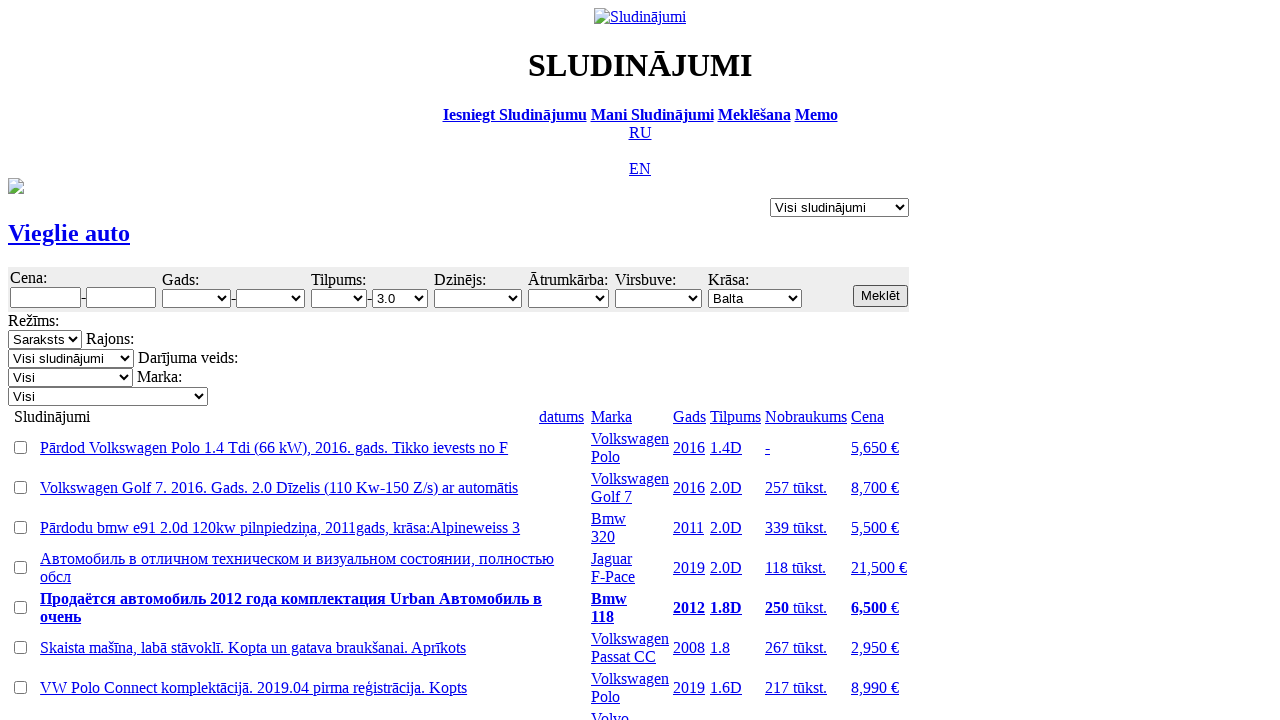